Tests dynamic loading where an element is rendered after the loading bar completes, clicks a start button, waits for the element to appear, and verifies the finish text

Starting URL: http://the-internet.herokuapp.com/dynamic_loading/2

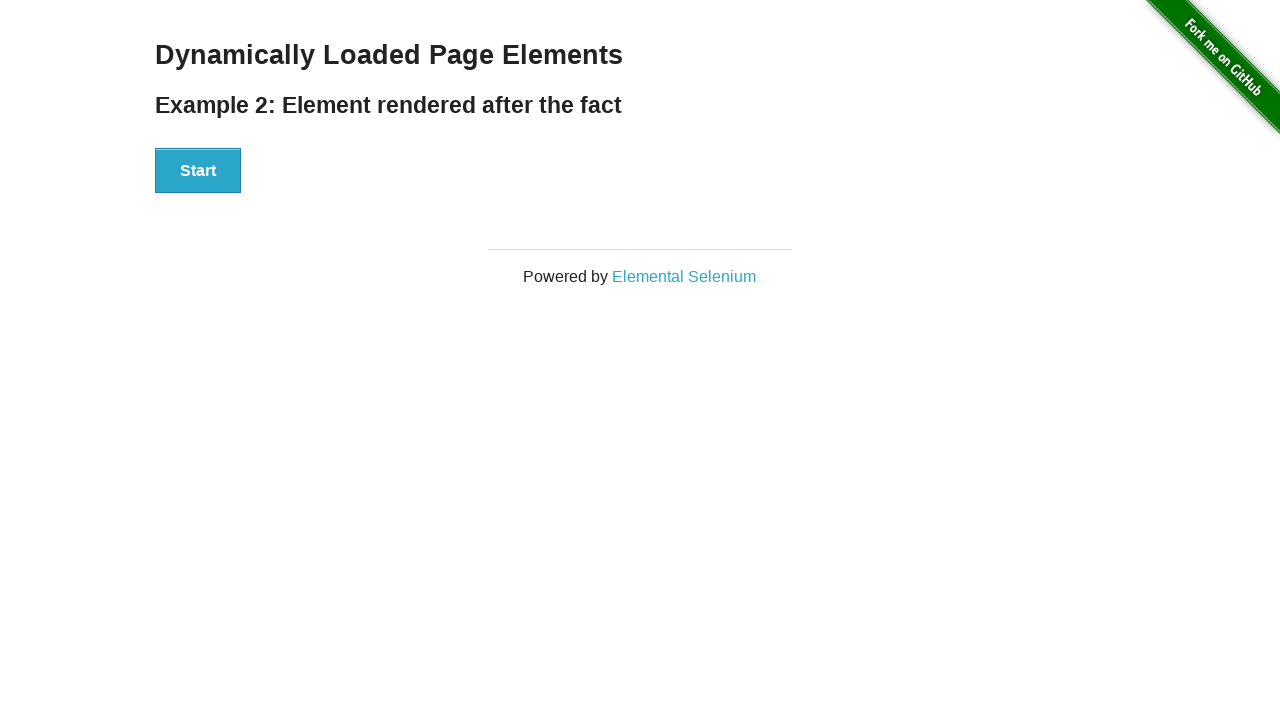

Clicked the Start button to begin dynamic loading at (198, 171) on #start button
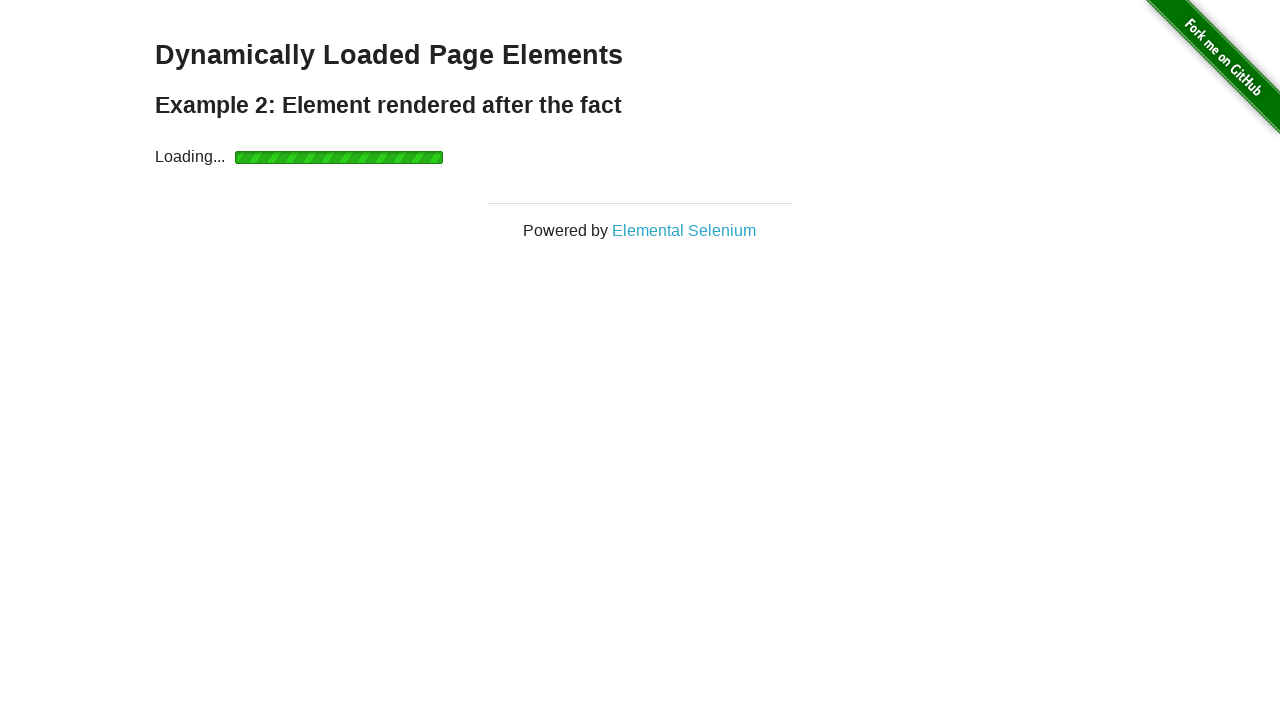

Waited for finish element to appear after loading completed
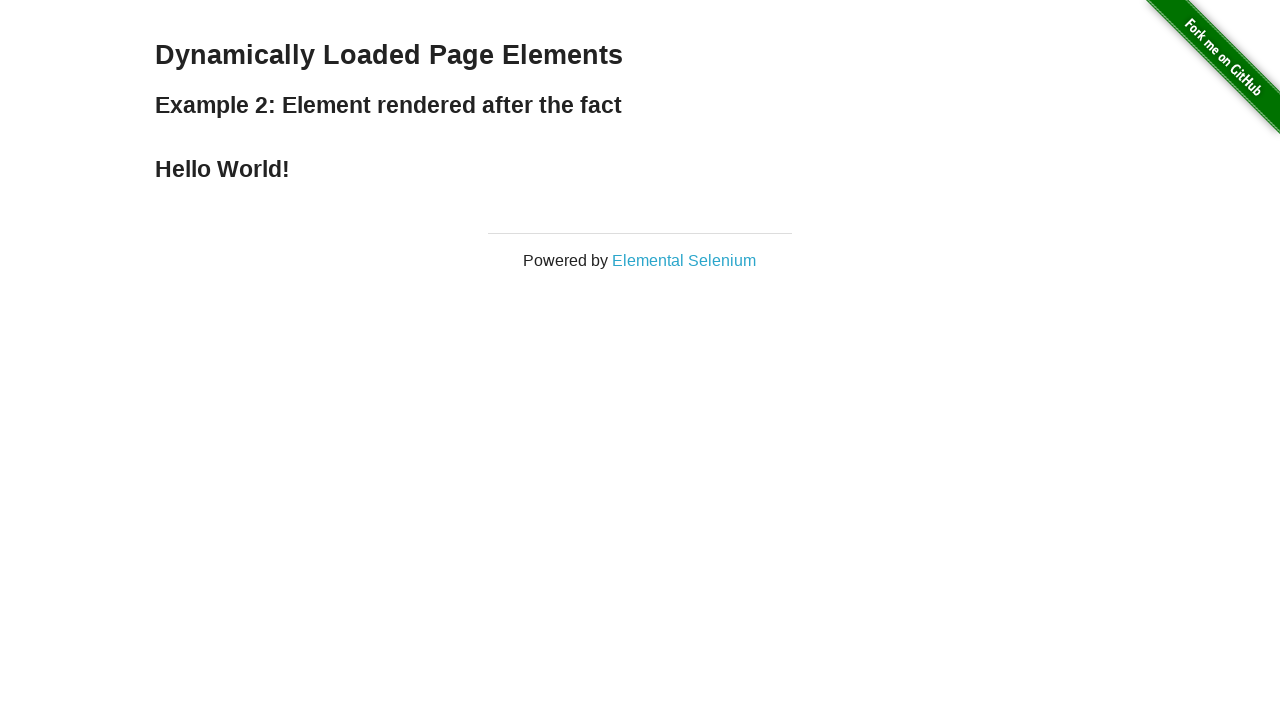

Verified finish text is 'Hello World!'
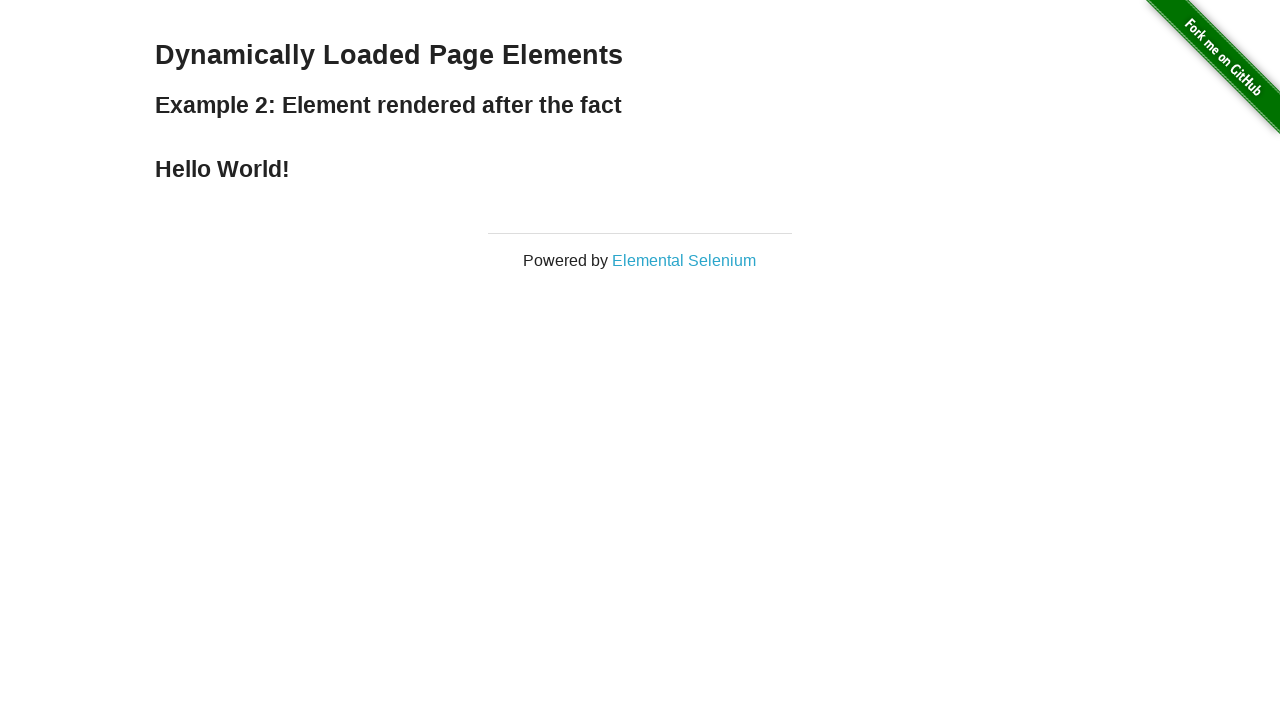

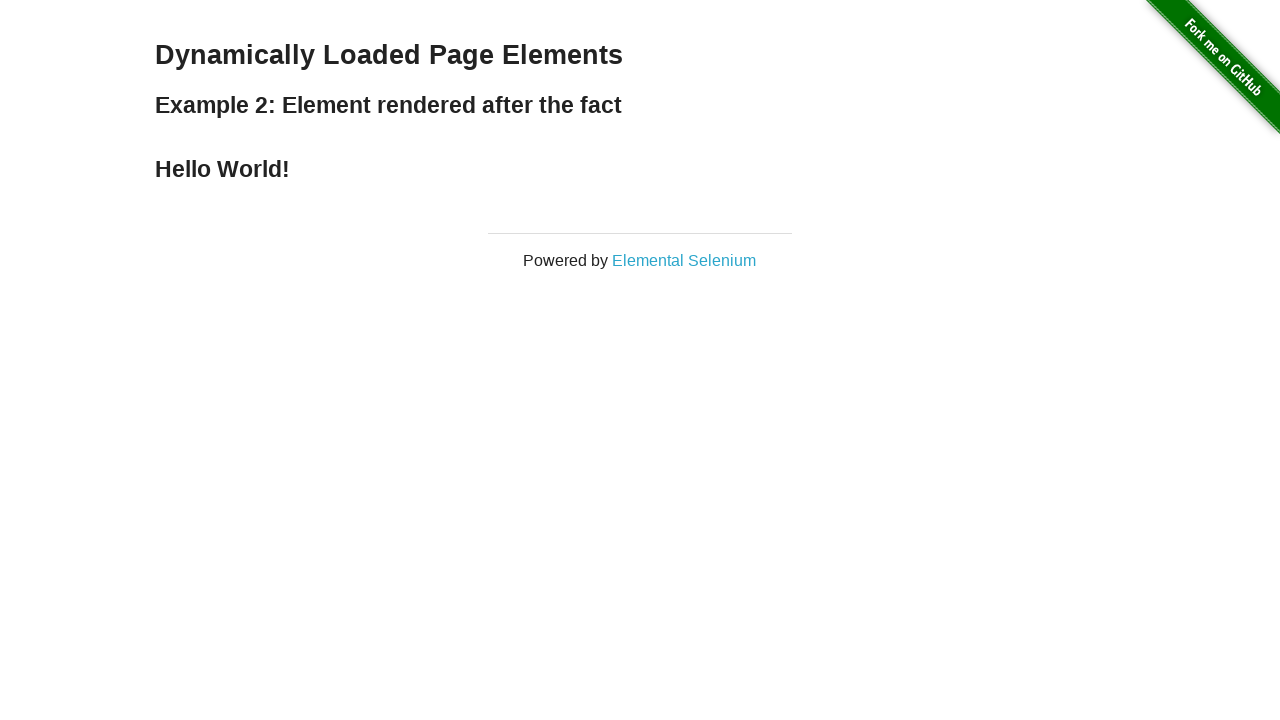